Tests marking a todo as completed and verifying the pending task count is updated

Starting URL: https://todomvc.com/examples/react/dist/

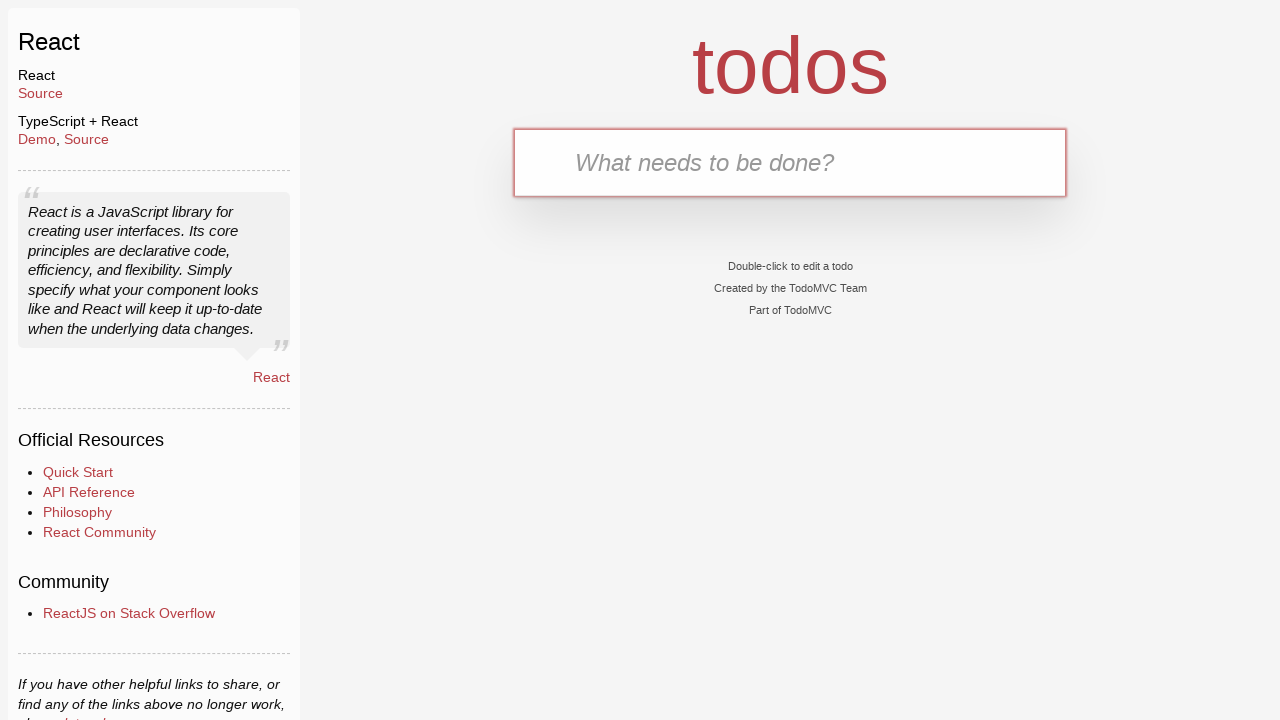

Filled new todo input field with 'TICKET:New Feature- ITEM1' on input.new-todo
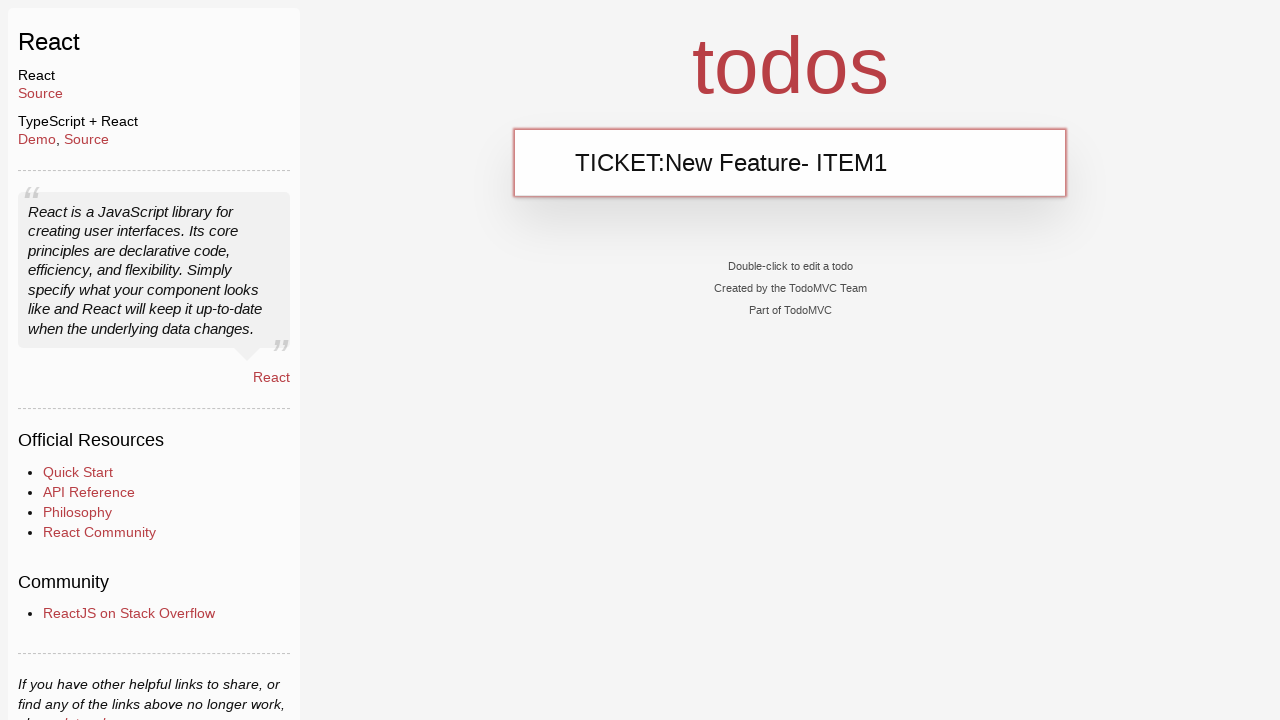

Pressed Enter to add todo item 1 on input.new-todo
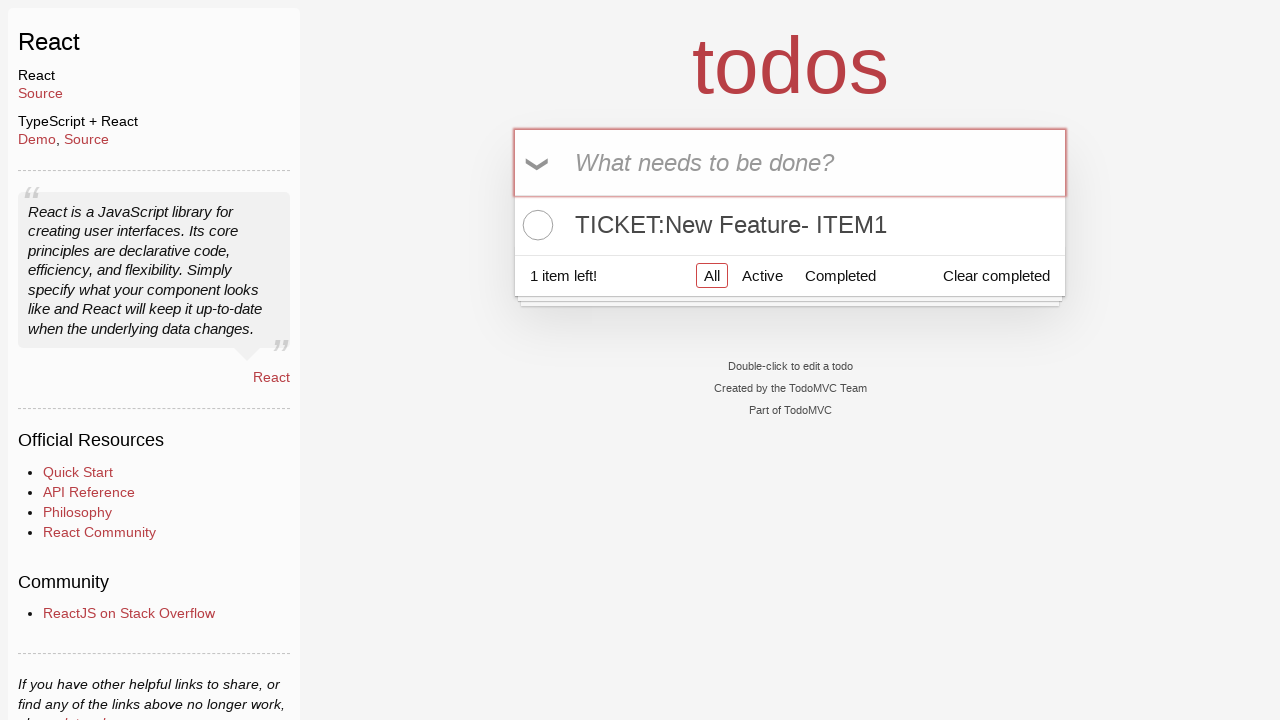

Filled new todo input field with 'TICKET:New Feature- ITEM2' on input.new-todo
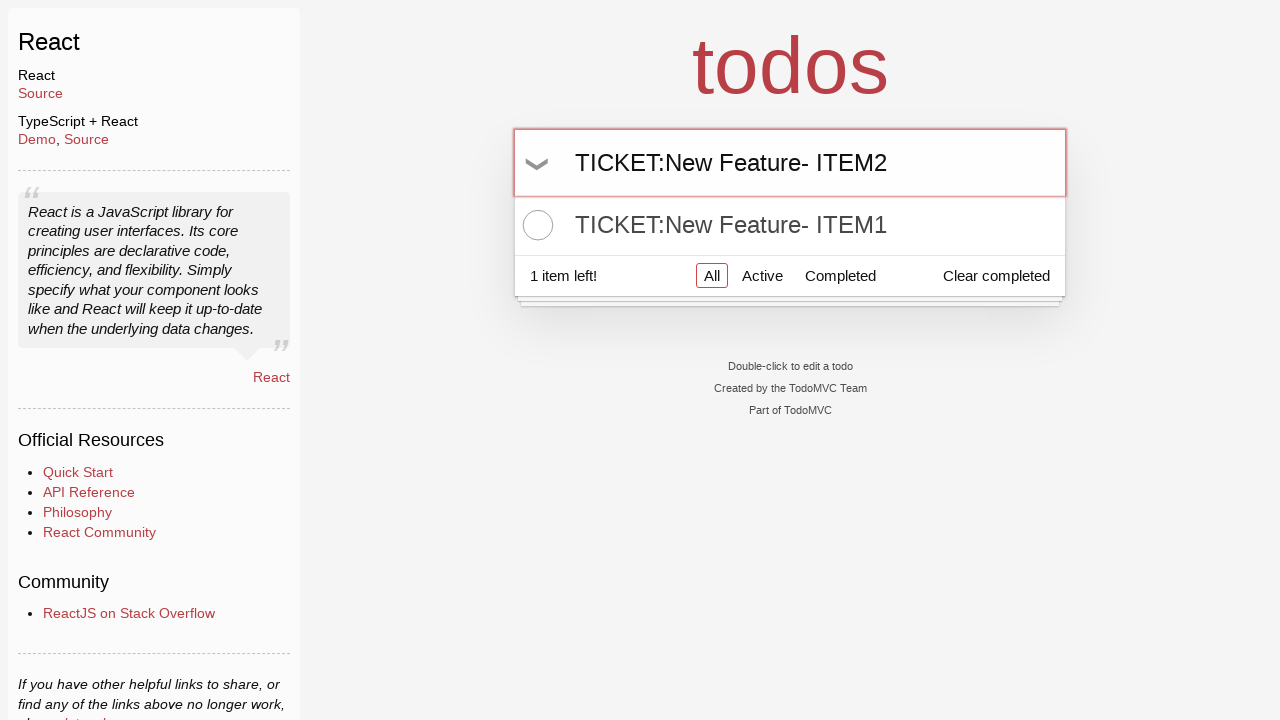

Pressed Enter to add todo item 2 on input.new-todo
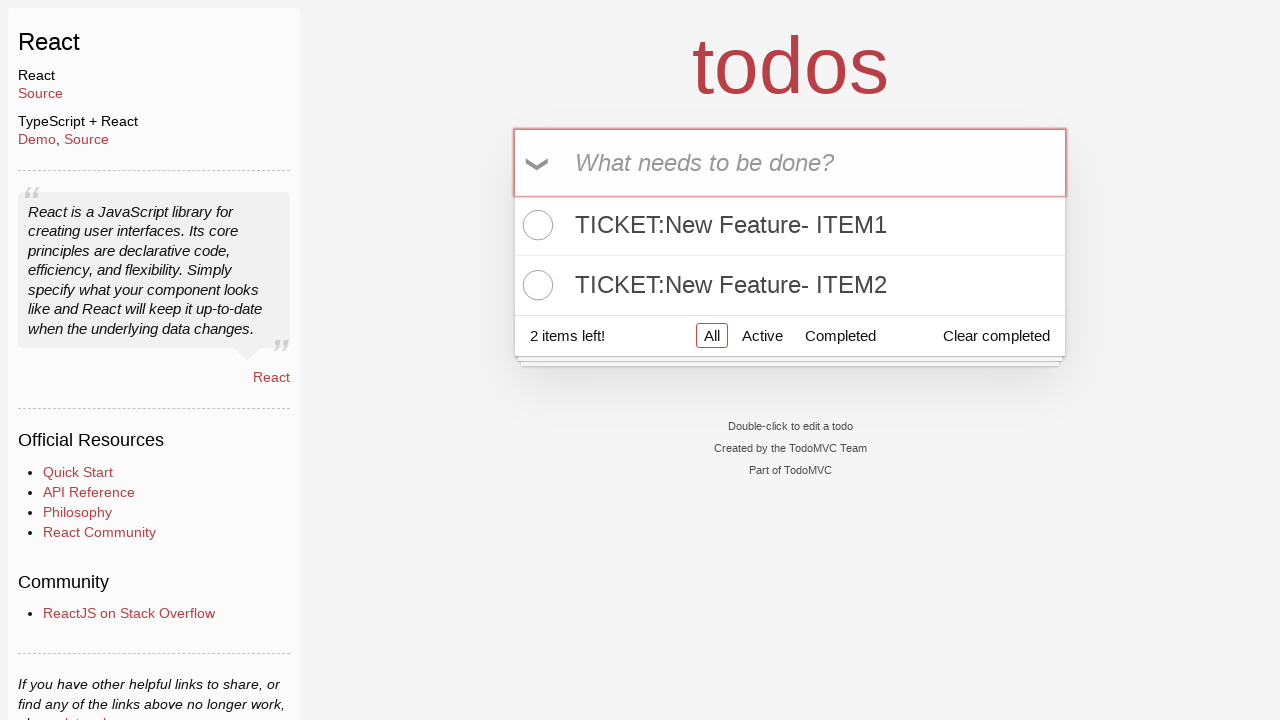

Filled new todo input field with 'TICKET:New Feature- ITEM3' on input.new-todo
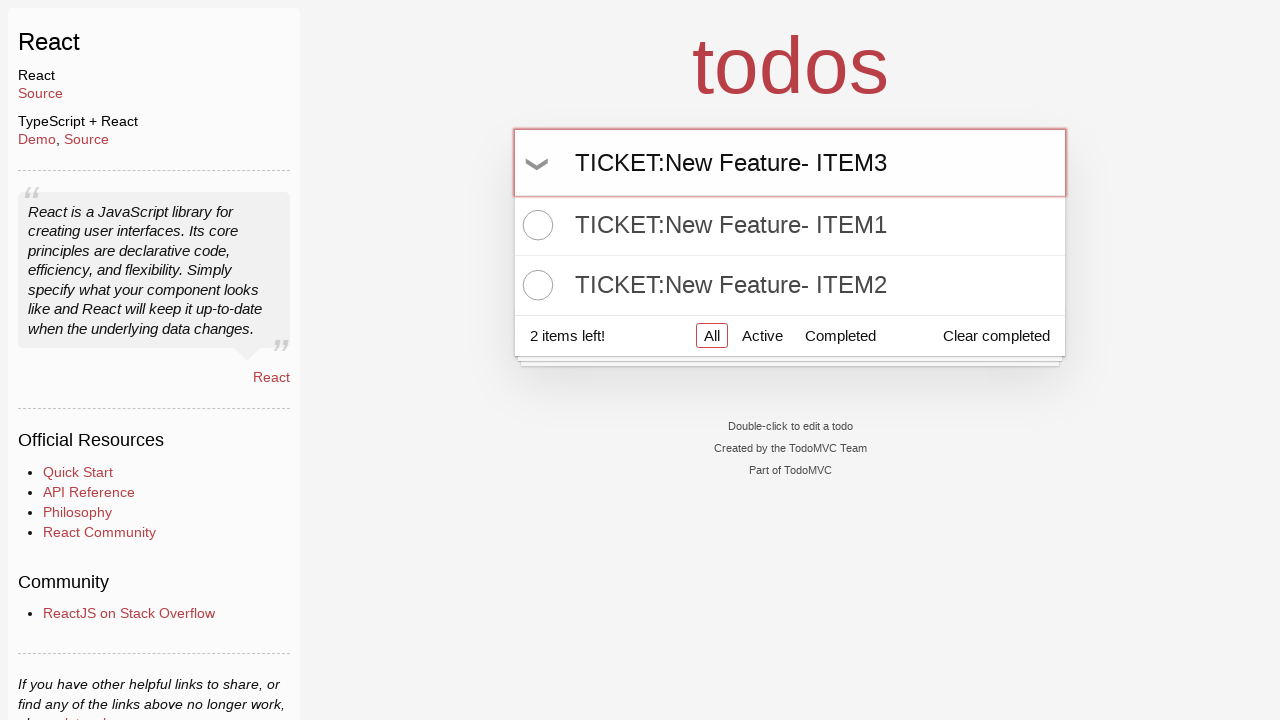

Pressed Enter to add todo item 3 on input.new-todo
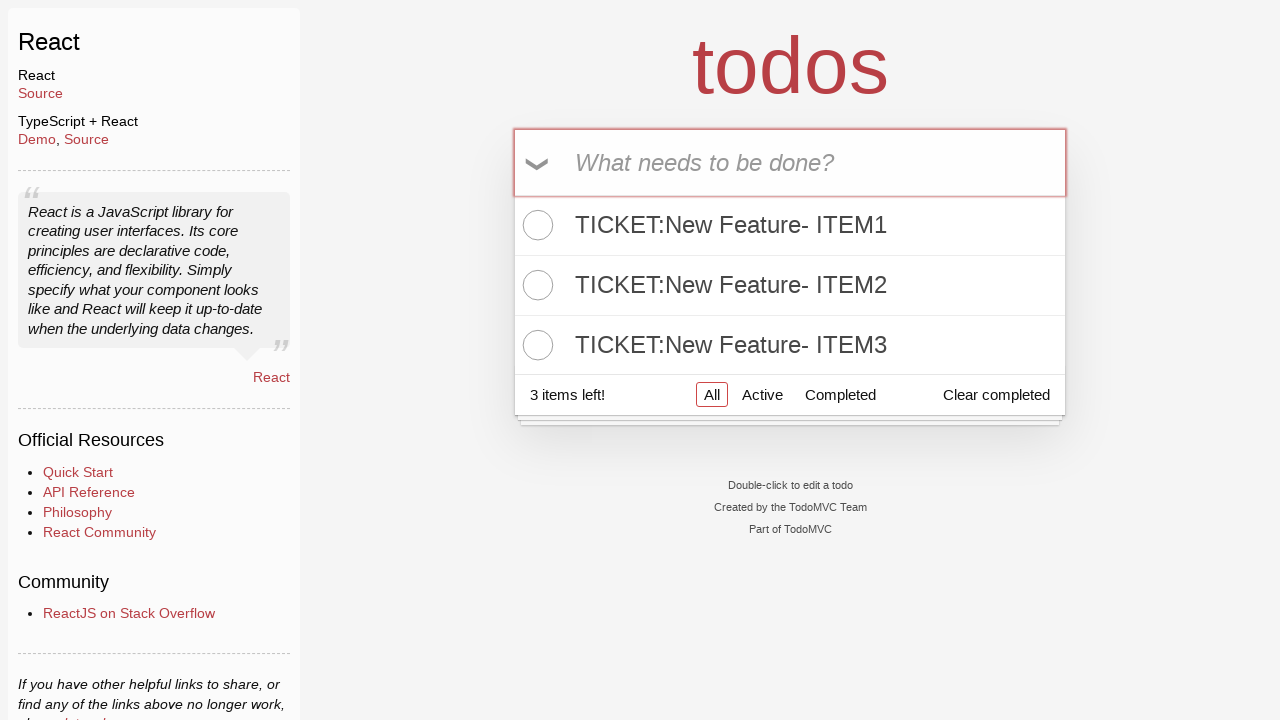

Filled new todo input field with 'TICKET:New Feature- ITEM4' on input.new-todo
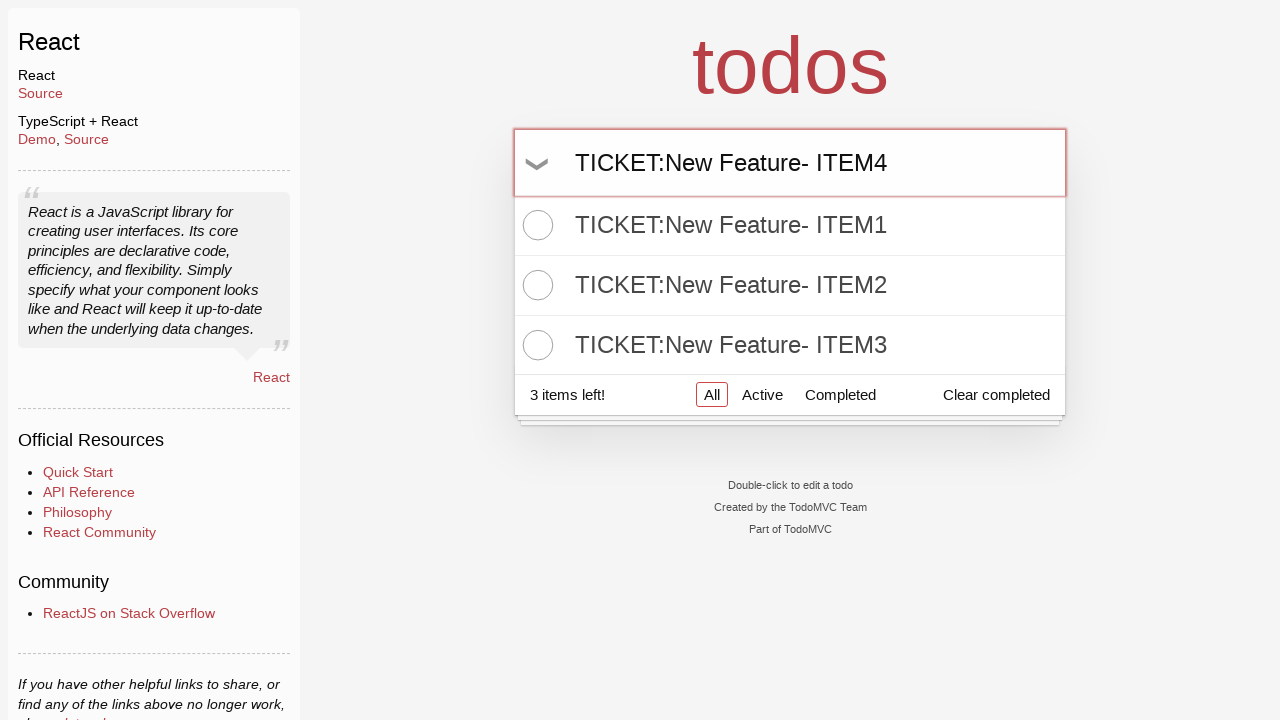

Pressed Enter to add todo item 4 on input.new-todo
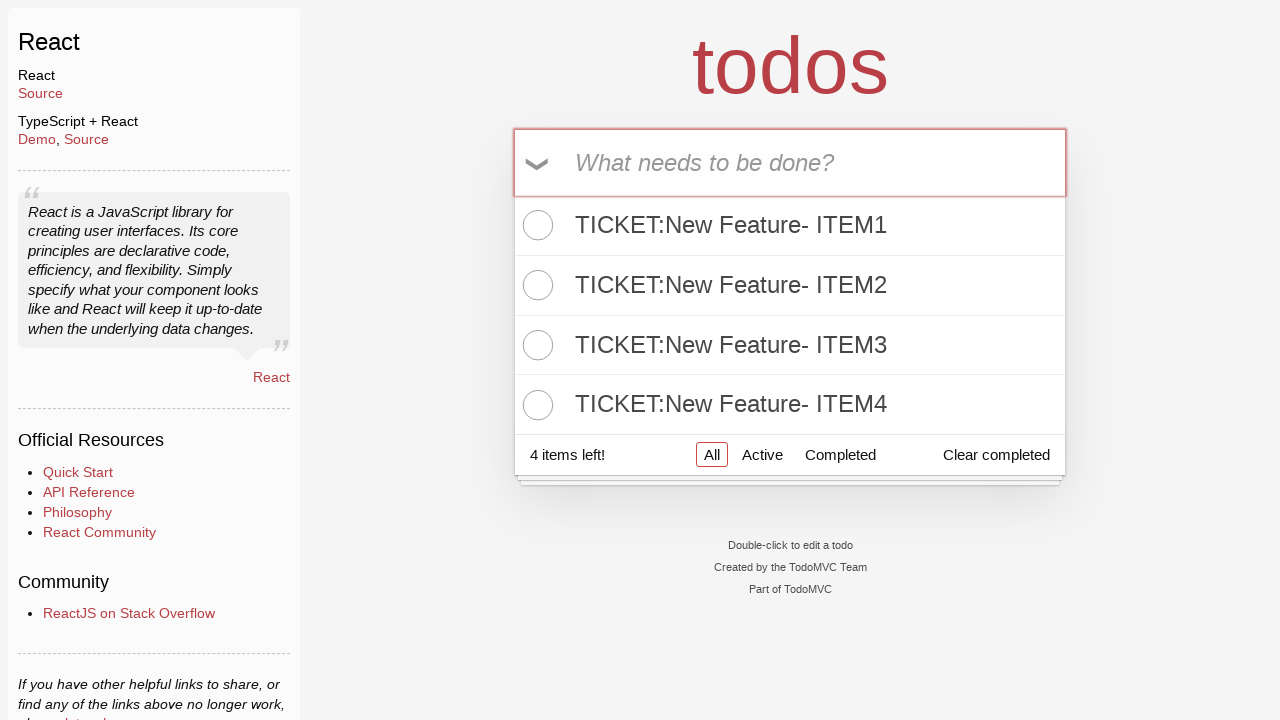

Clicked toggle checkbox on first todo to mark it as completed at (535, 225) on li:first-child .toggle
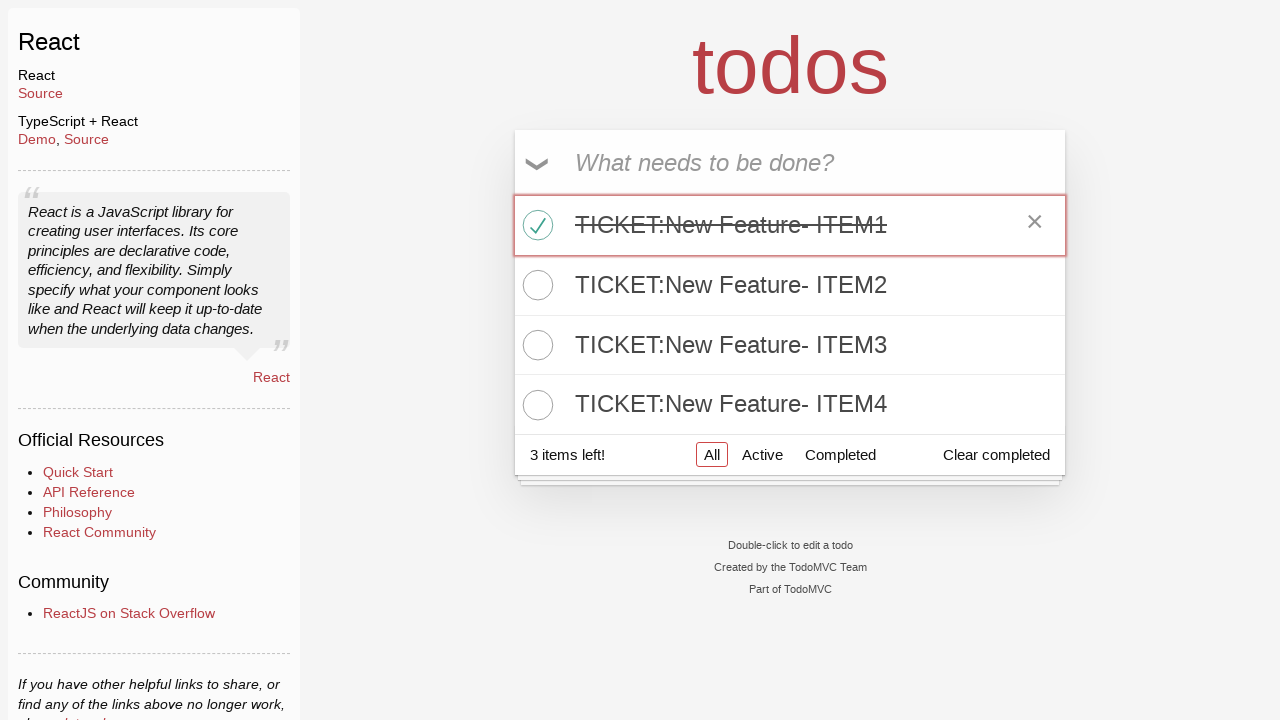

Clicked on 'Completed' filter button at (840, 455) on a:has-text('Completed')
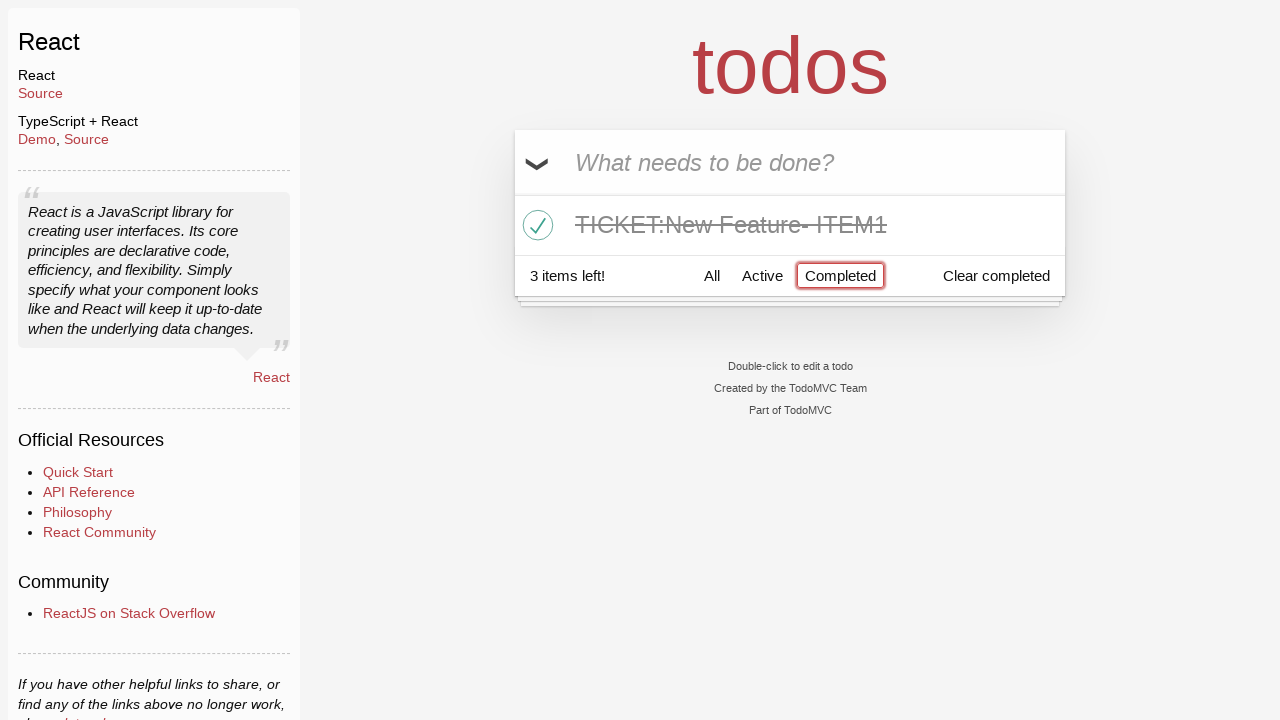

Verified pending task count selector is visible
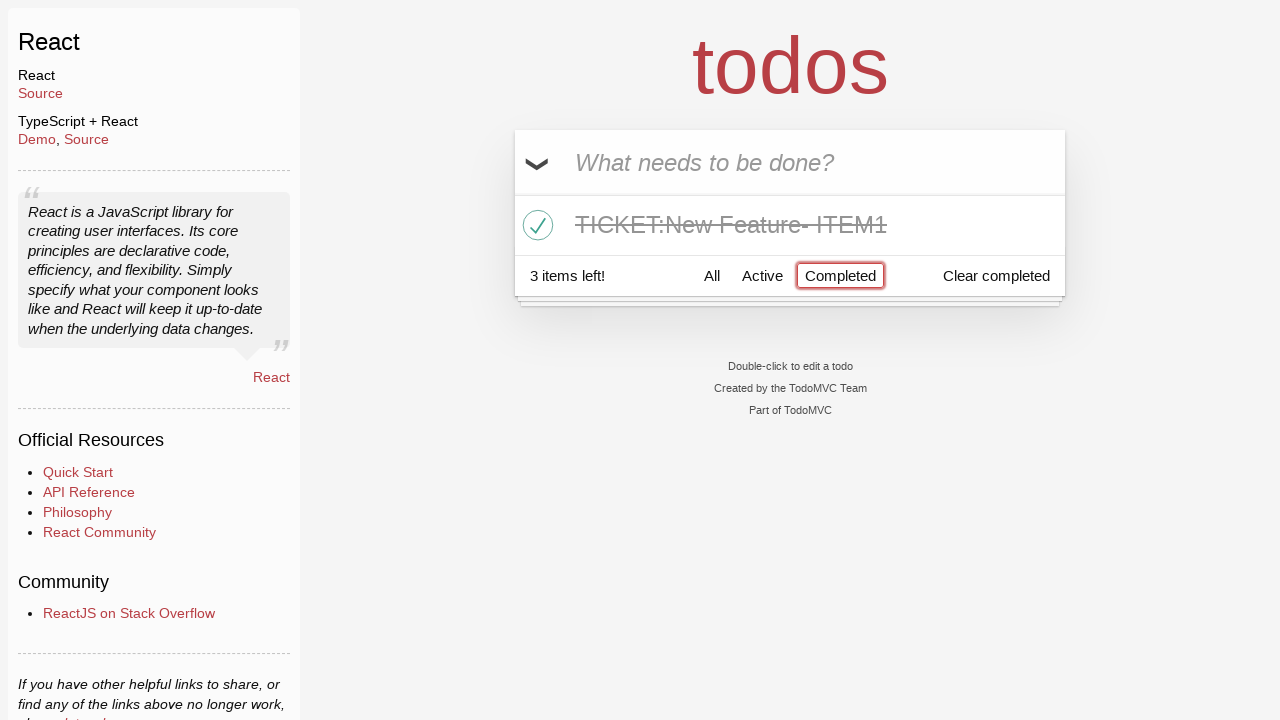

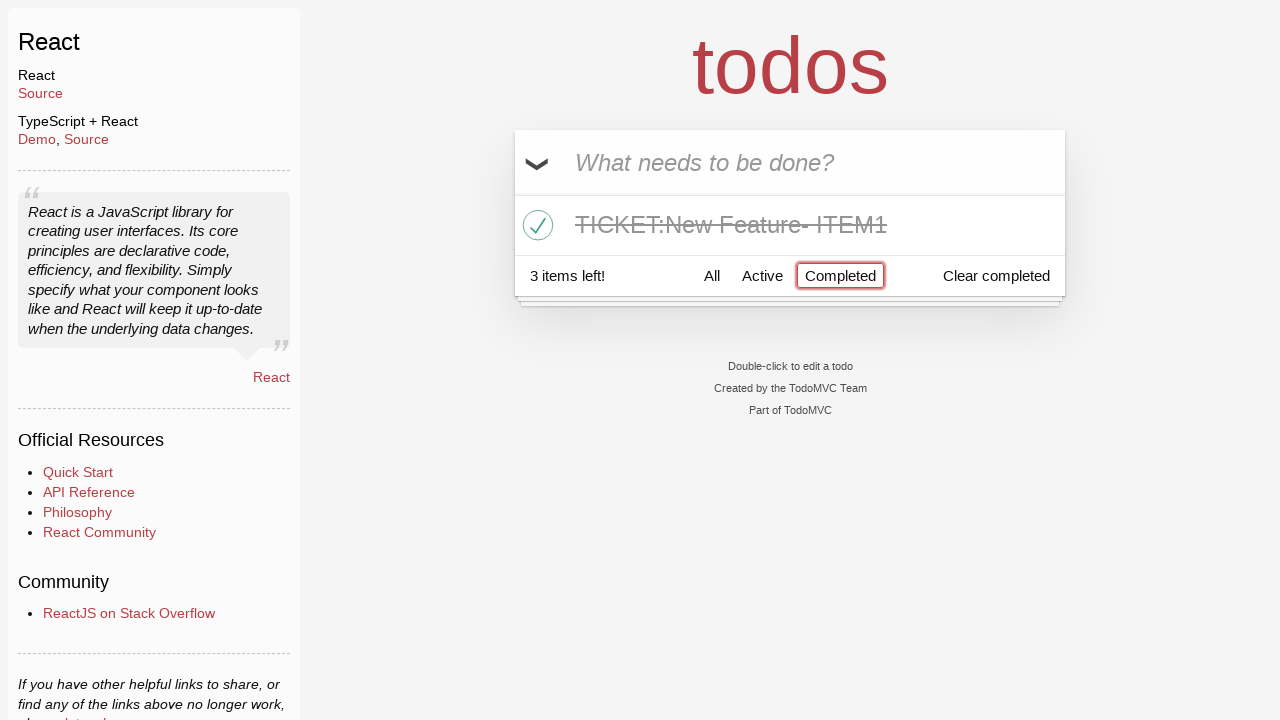